Tests opening a new browser window by clicking DISCOVER, clicking the new window button, switching to the new window, verifying content, and closing it

Starting URL: https://aquabottesting.com/index.html

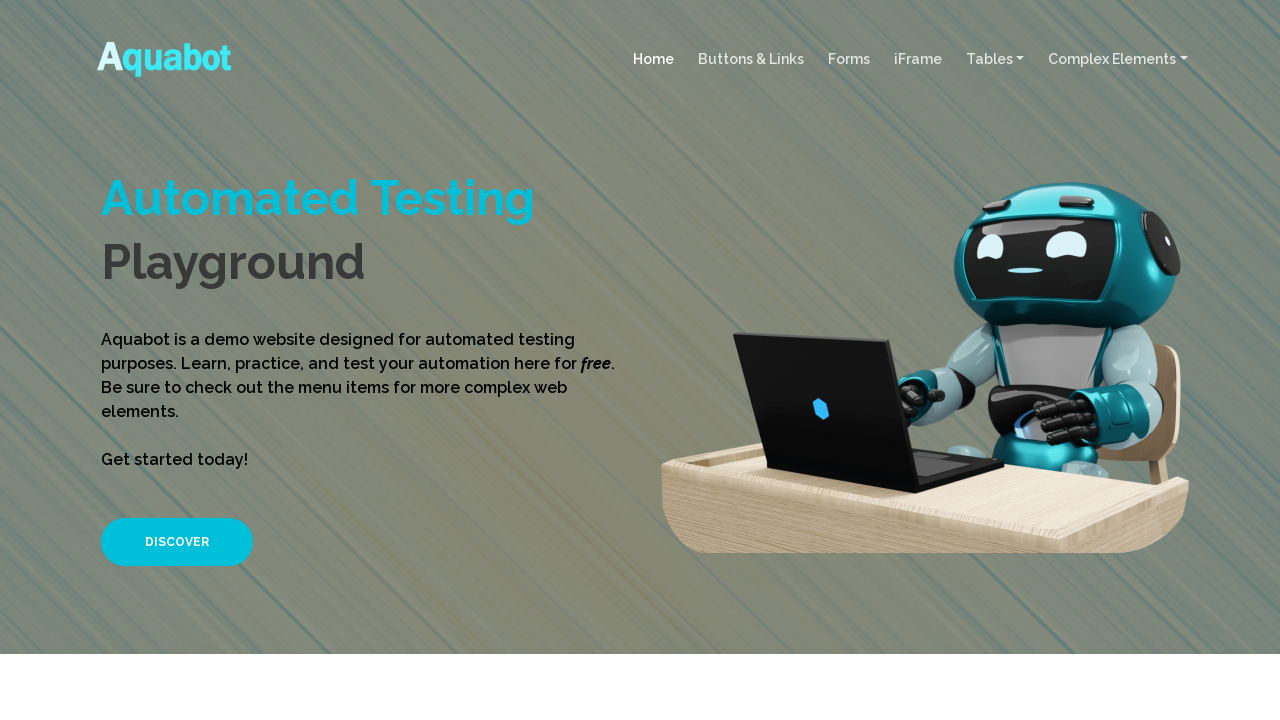

Clicked DISCOVER button at (177, 542) on xpath=//*[text()='DISCOVER']
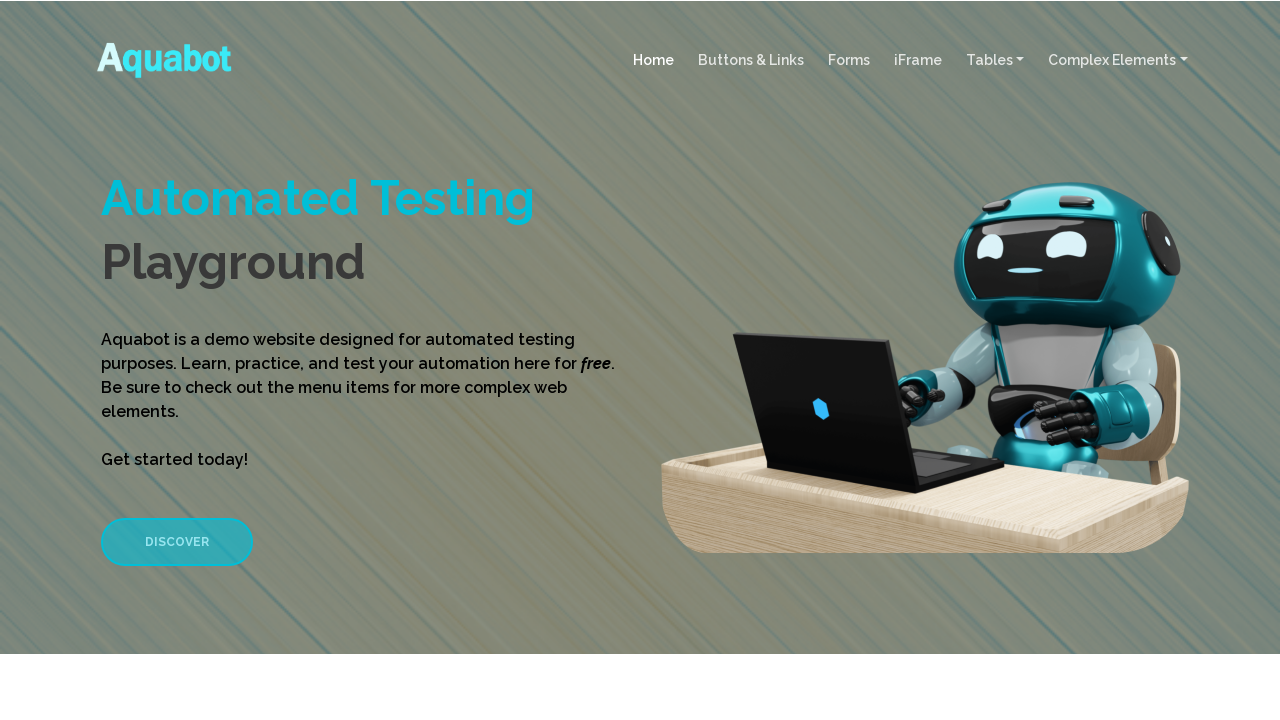

New window button became visible
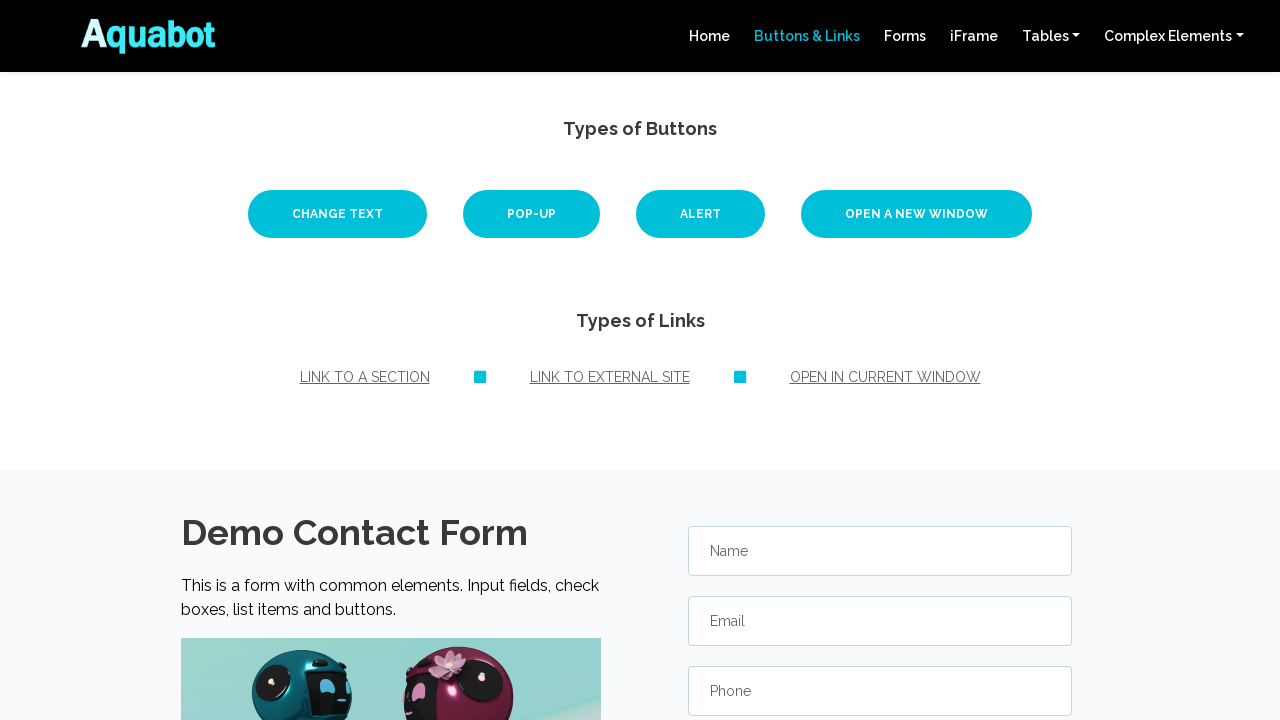

Clicked new window button to open new window at (916, 214) on #new-window-btn
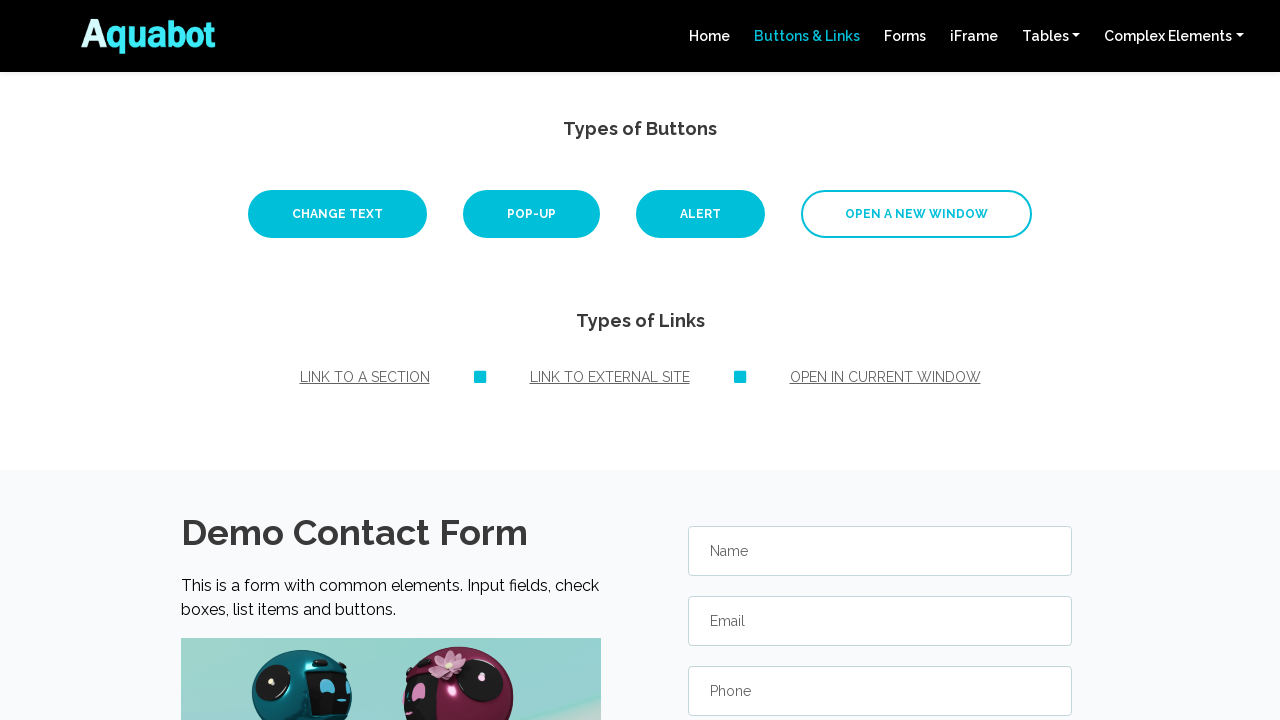

New window loaded completely
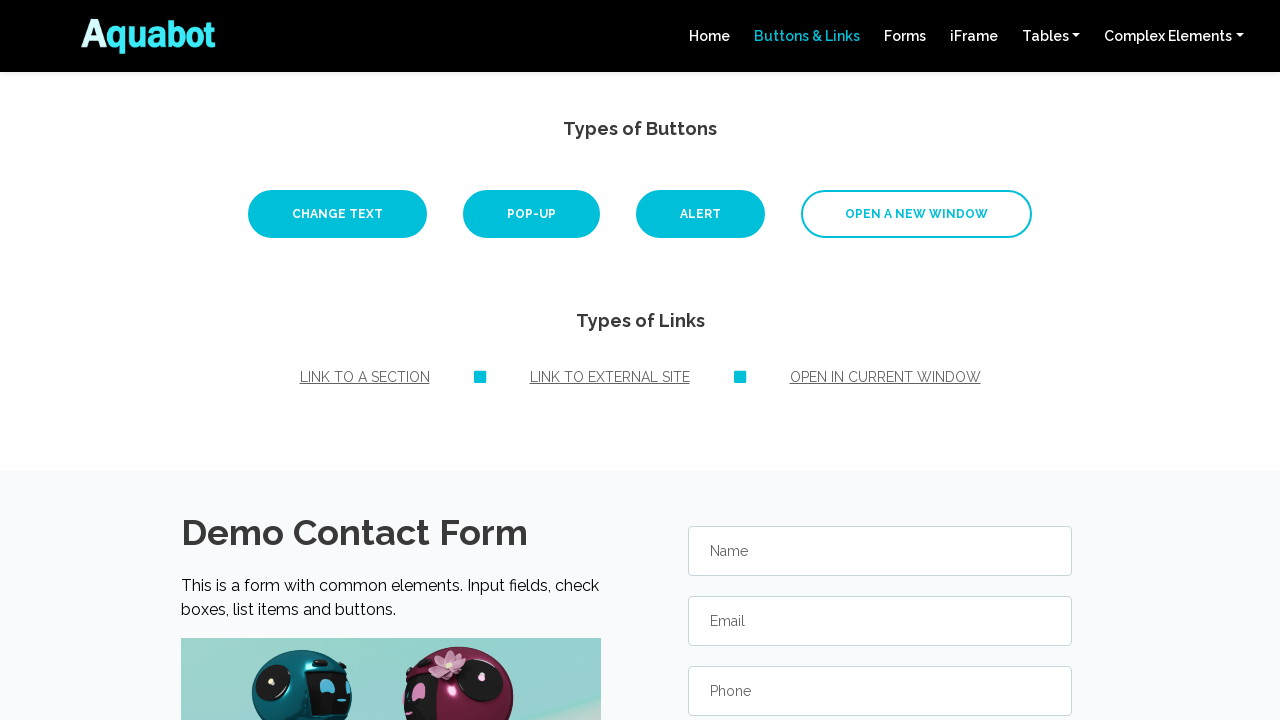

Verified new window URL is https://aquabottesting.com/new-window.html
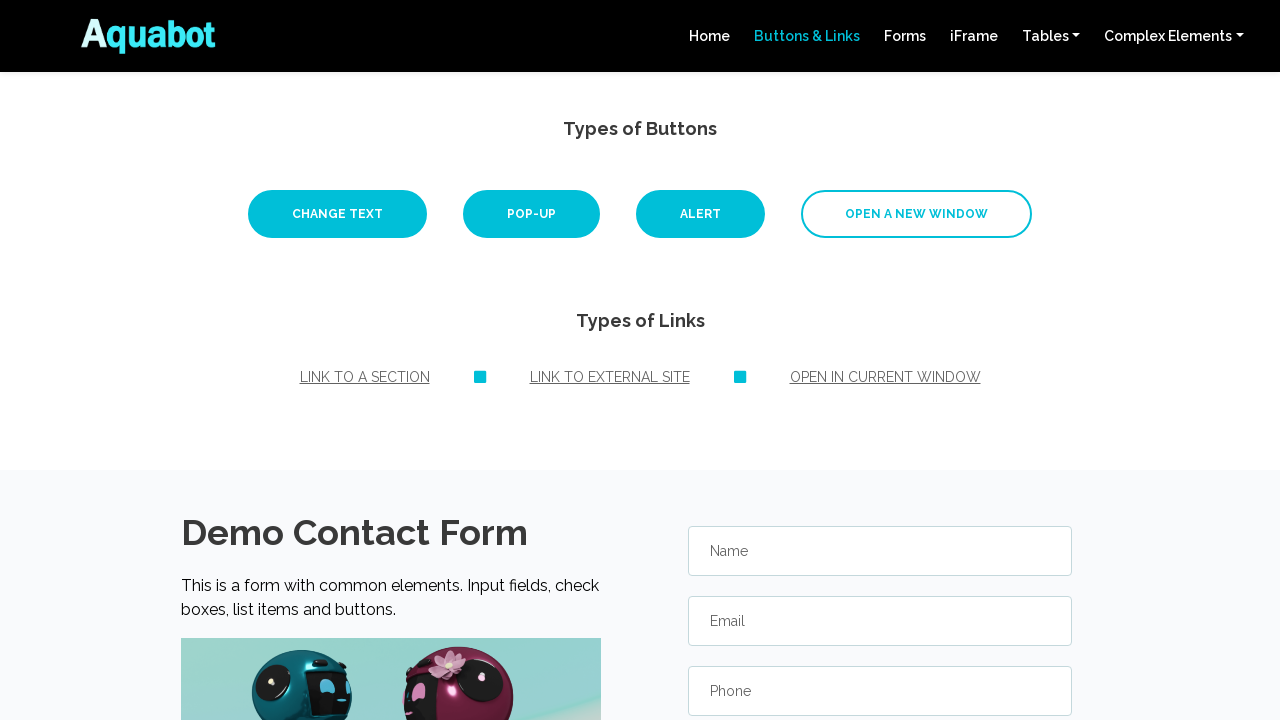

Verified new window heading text is 'You opened a new window.'
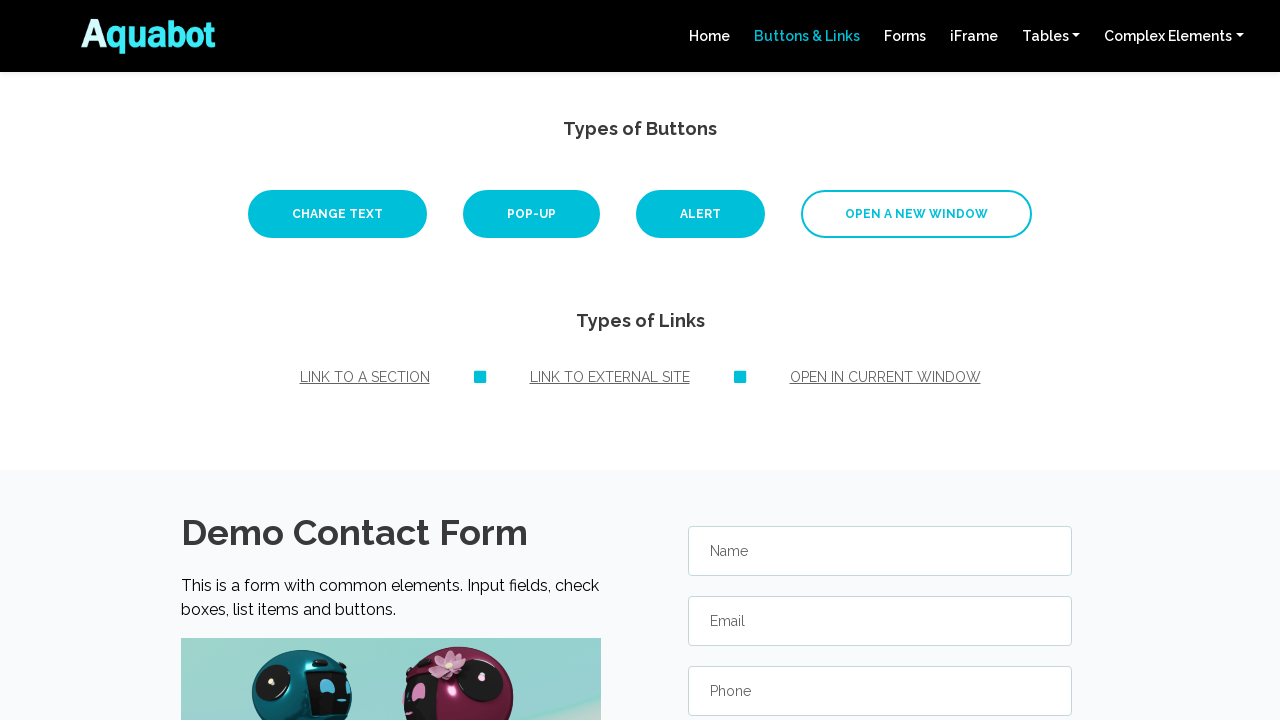

Clicked CLOSE link to close new window at (640, 368) on xpath=//a[text()='CLOSE']
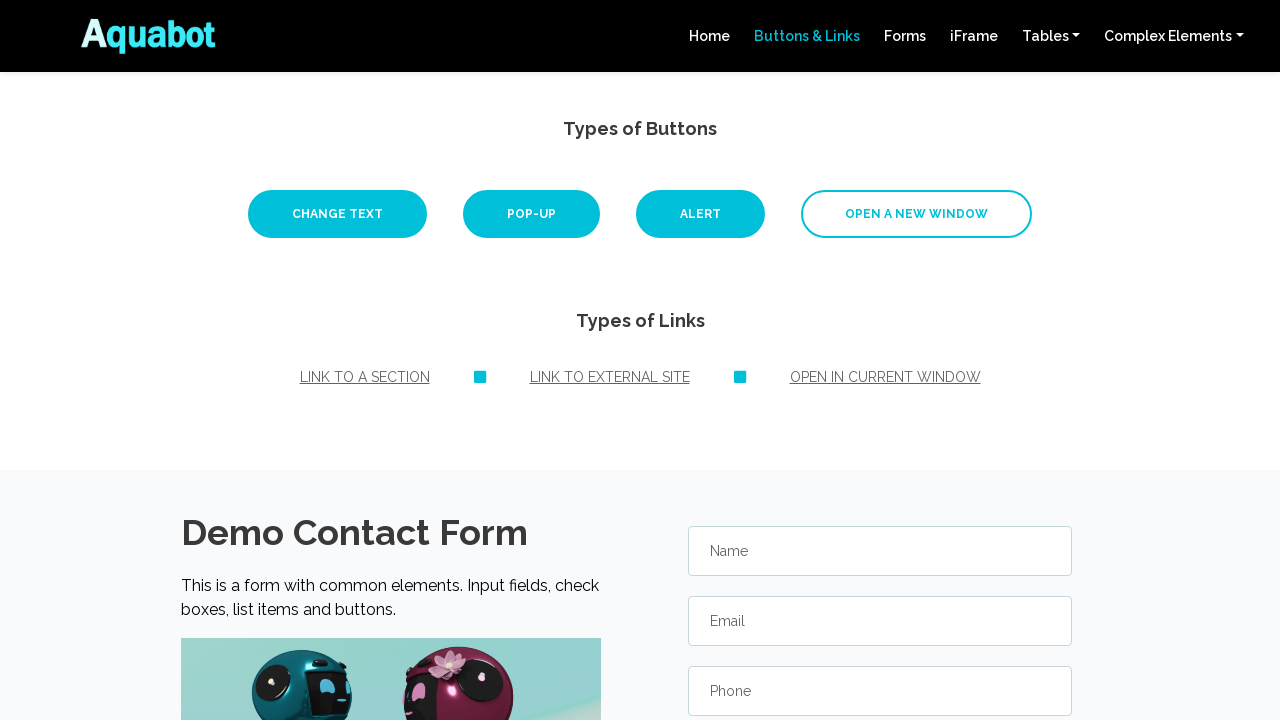

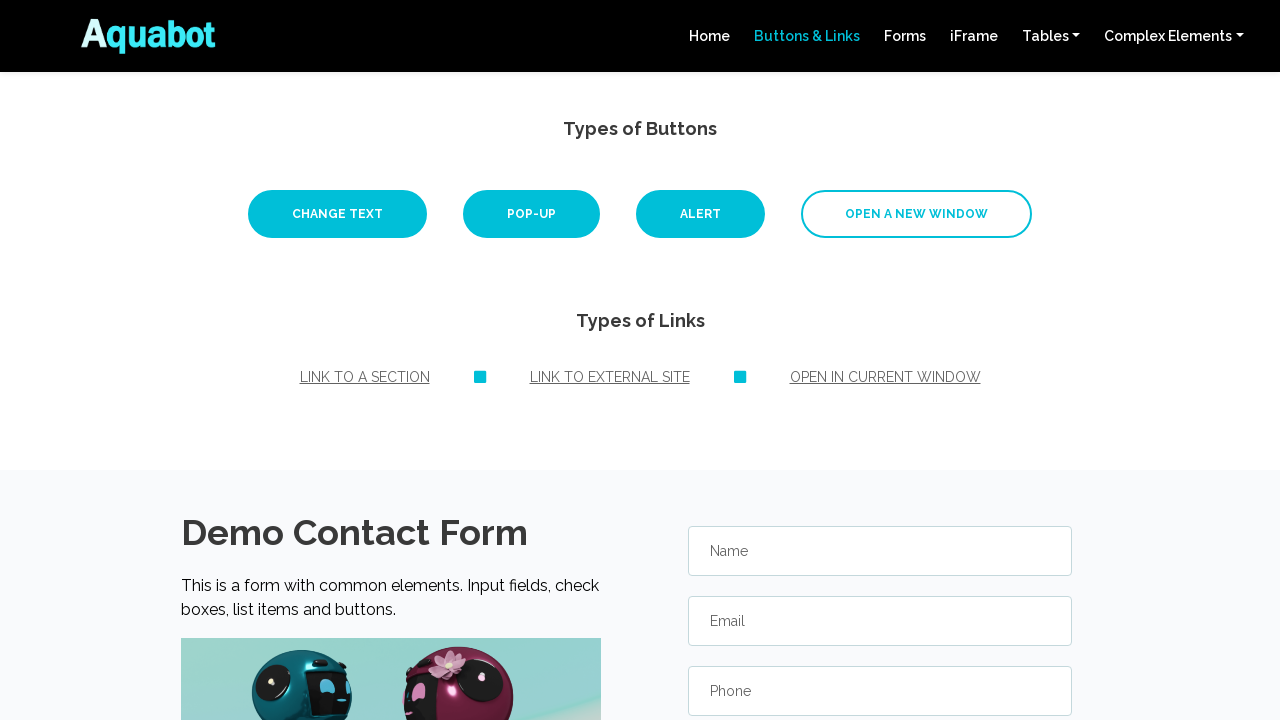